Tests that the complete all checkbox updates state when individual items are toggled

Starting URL: https://demo.playwright.dev/todomvc

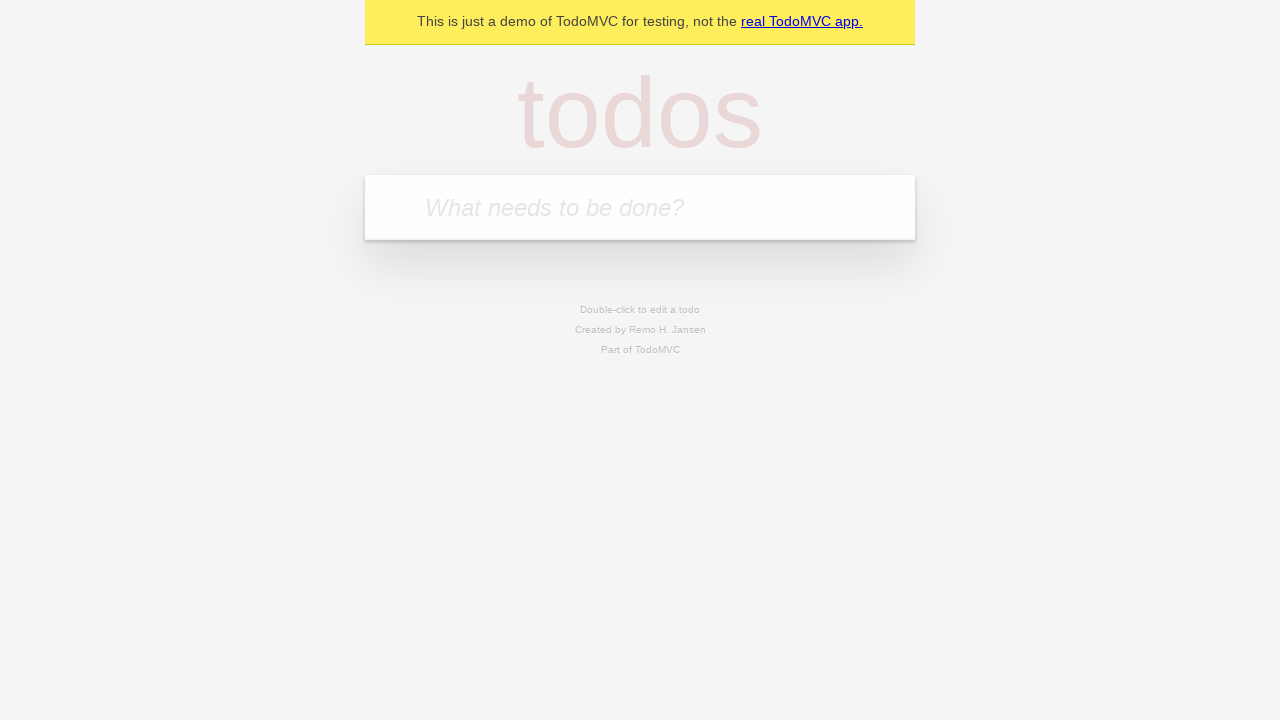

Filled todo input with 'buy some cheese' on internal:attr=[placeholder="What needs to be done?"i]
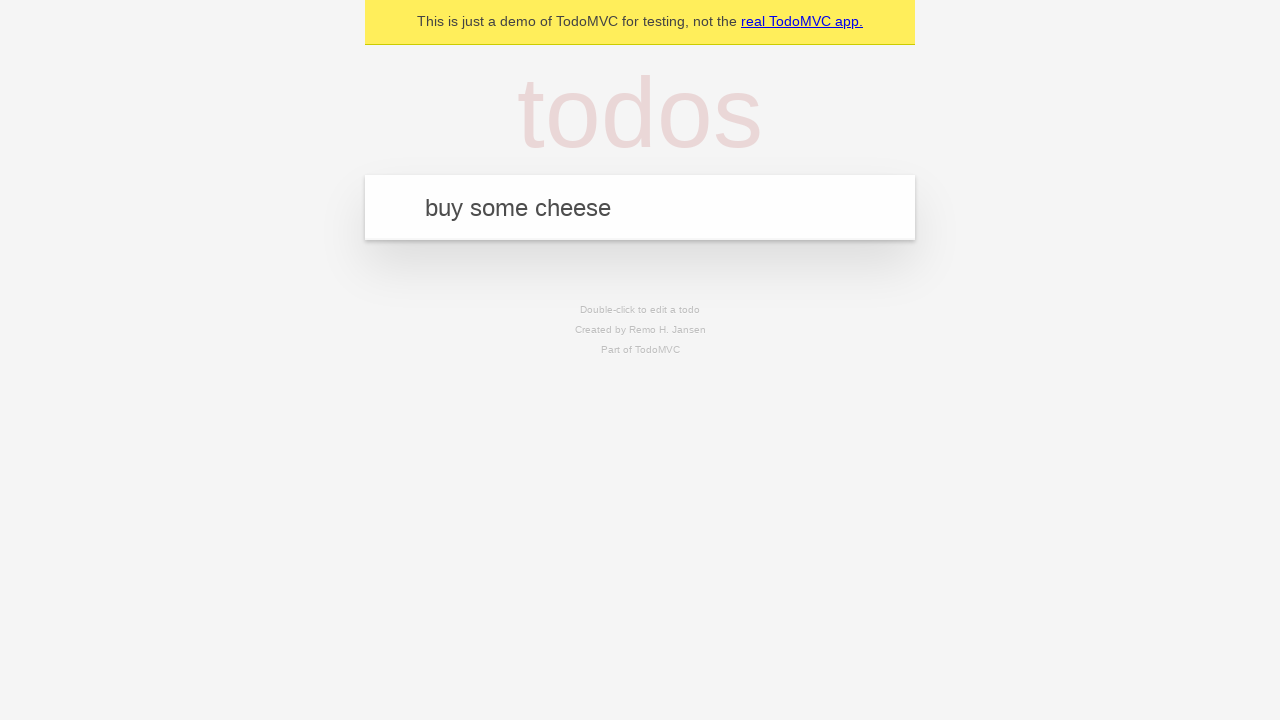

Pressed Enter to create first todo on internal:attr=[placeholder="What needs to be done?"i]
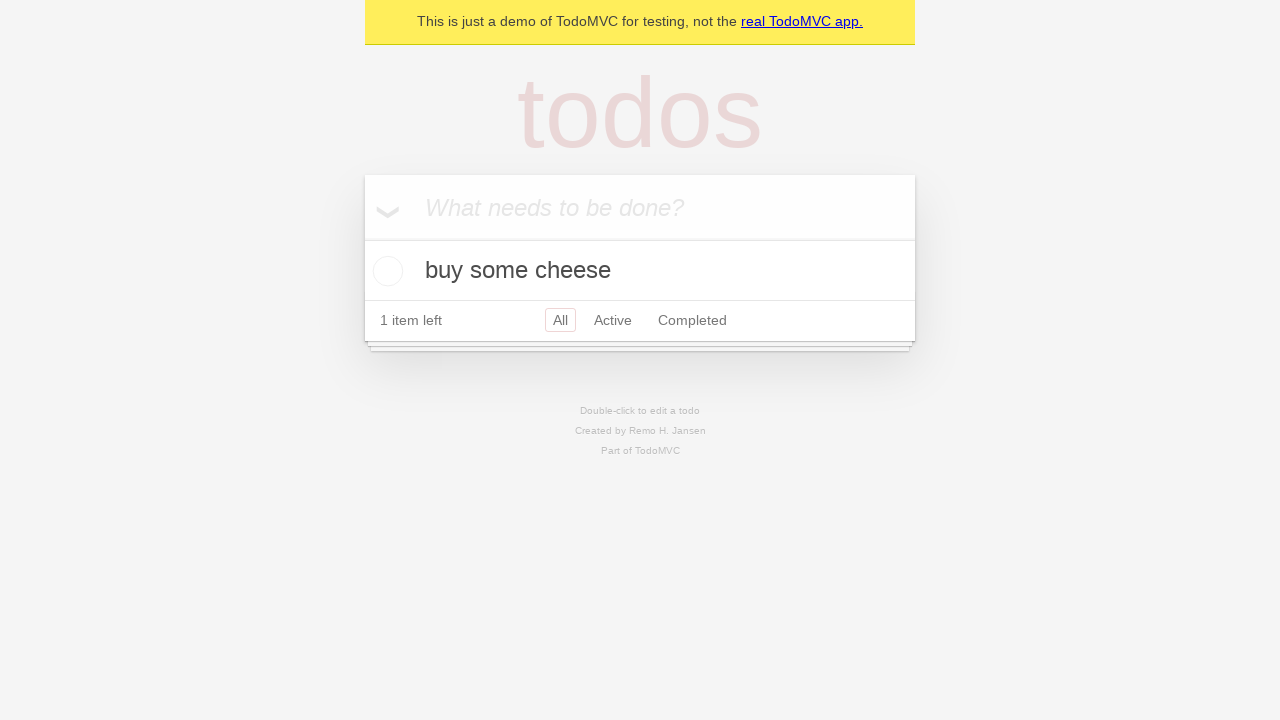

Filled todo input with 'feed the cat' on internal:attr=[placeholder="What needs to be done?"i]
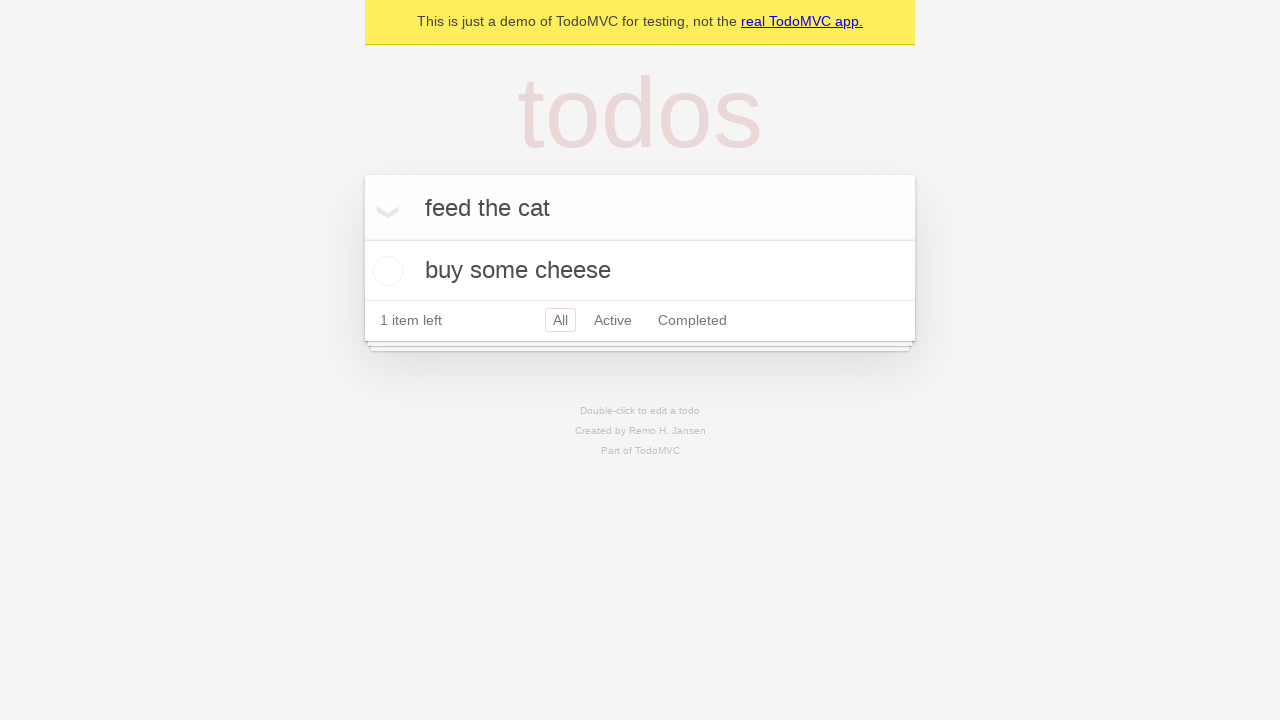

Pressed Enter to create second todo on internal:attr=[placeholder="What needs to be done?"i]
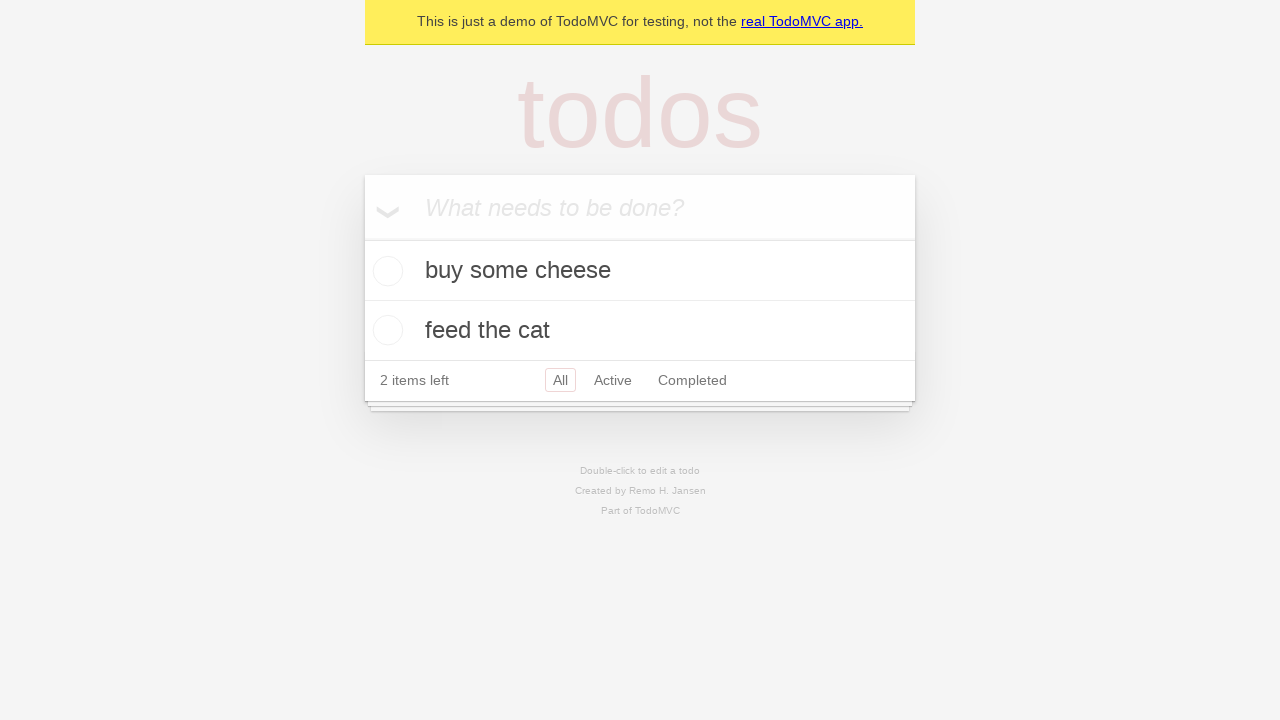

Filled todo input with 'book a doctors appointment' on internal:attr=[placeholder="What needs to be done?"i]
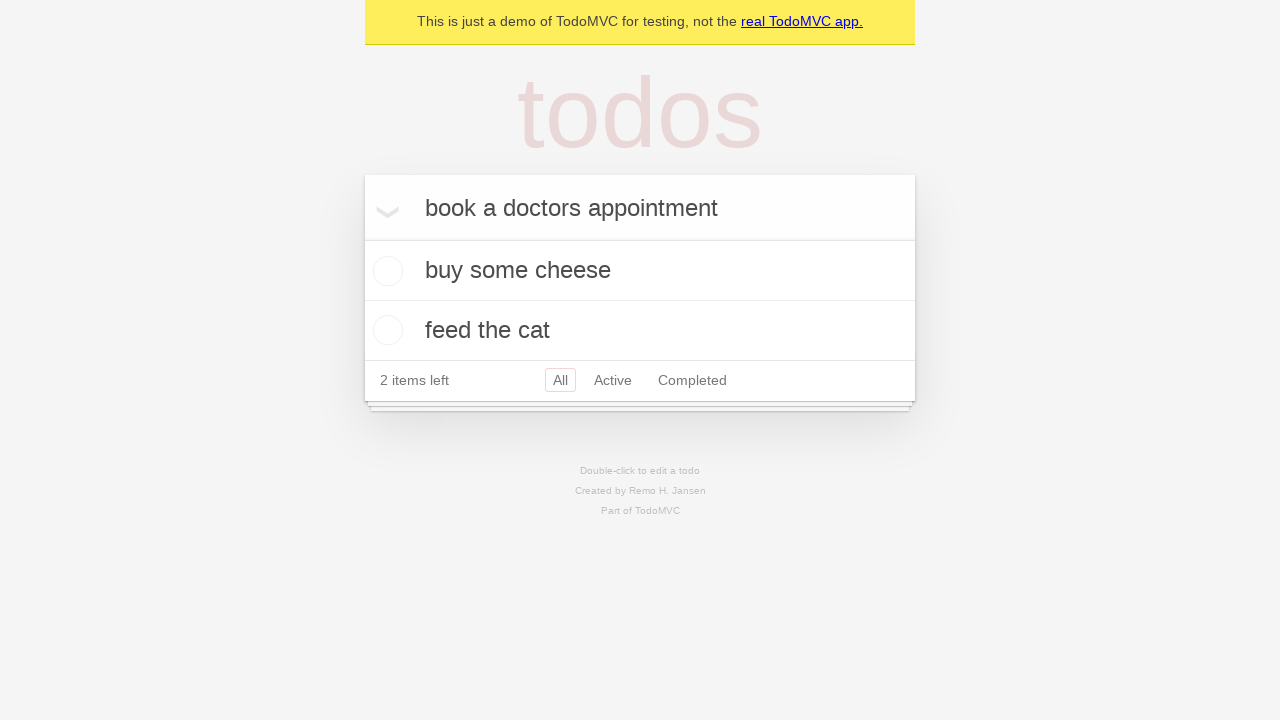

Pressed Enter to create third todo on internal:attr=[placeholder="What needs to be done?"i]
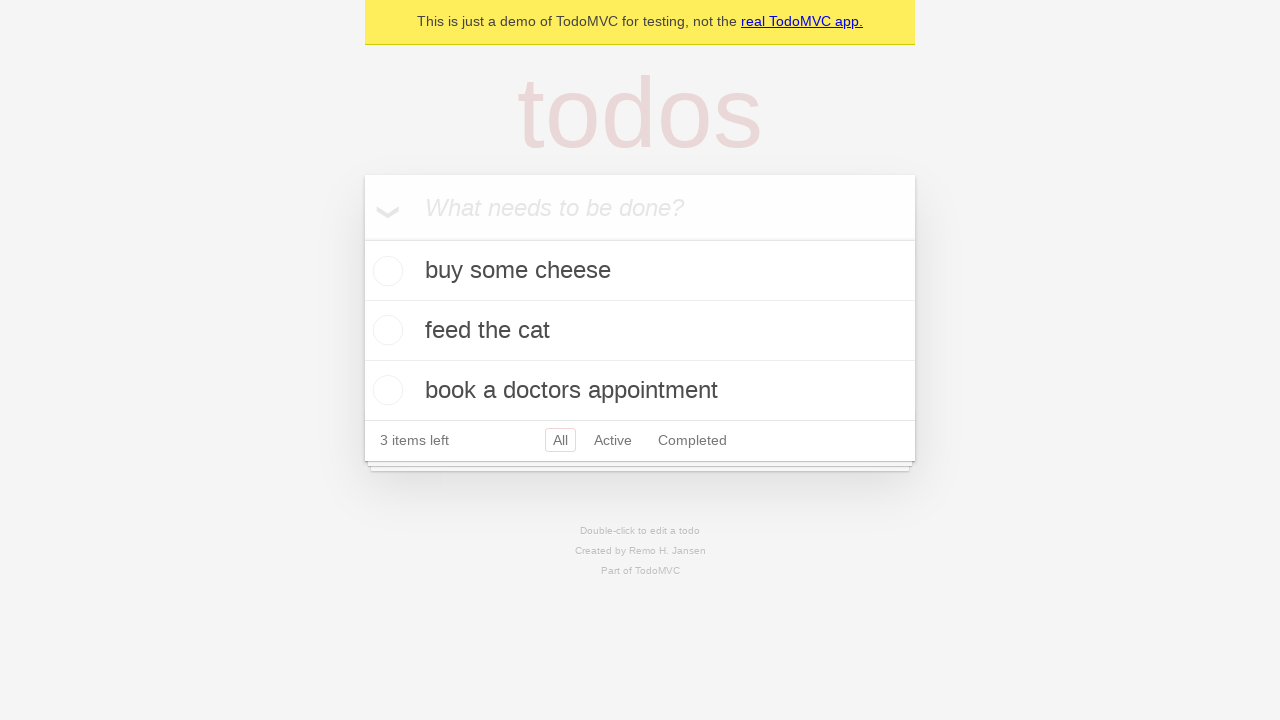

Toggle all checkbox became visible
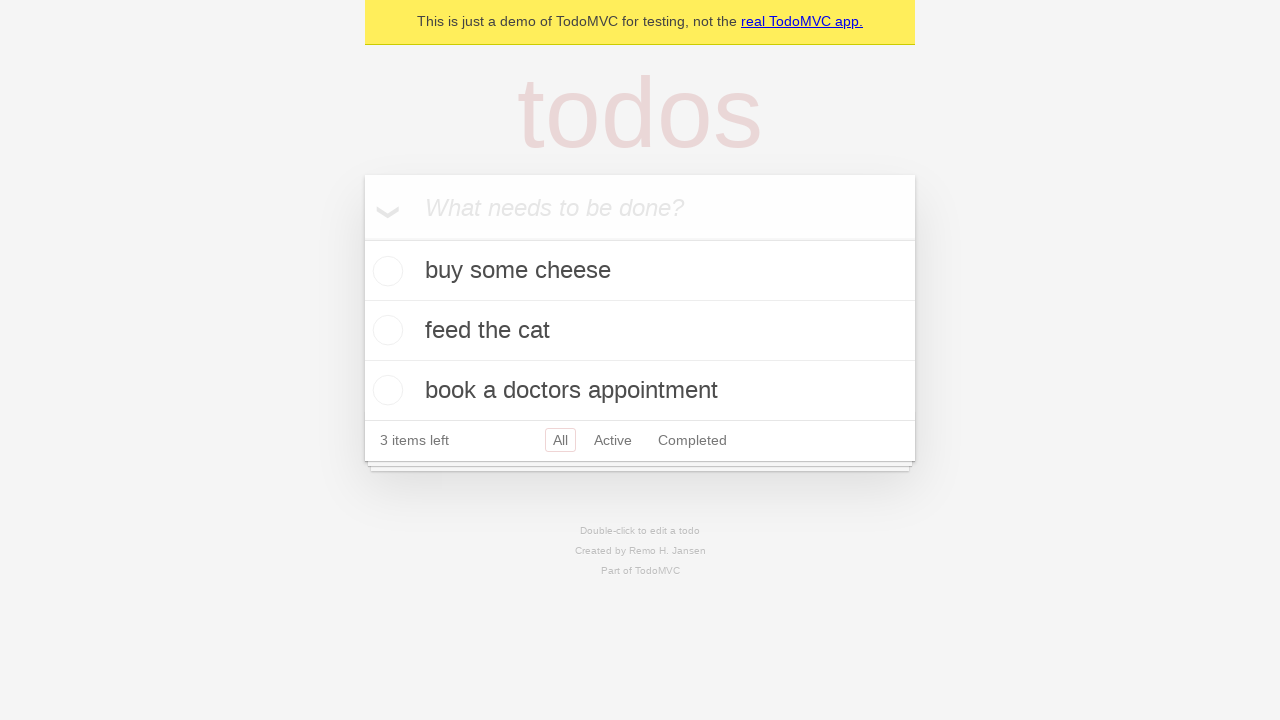

Checked the toggle all checkbox to mark all todos as complete at (362, 238) on internal:label="Mark all as complete"i
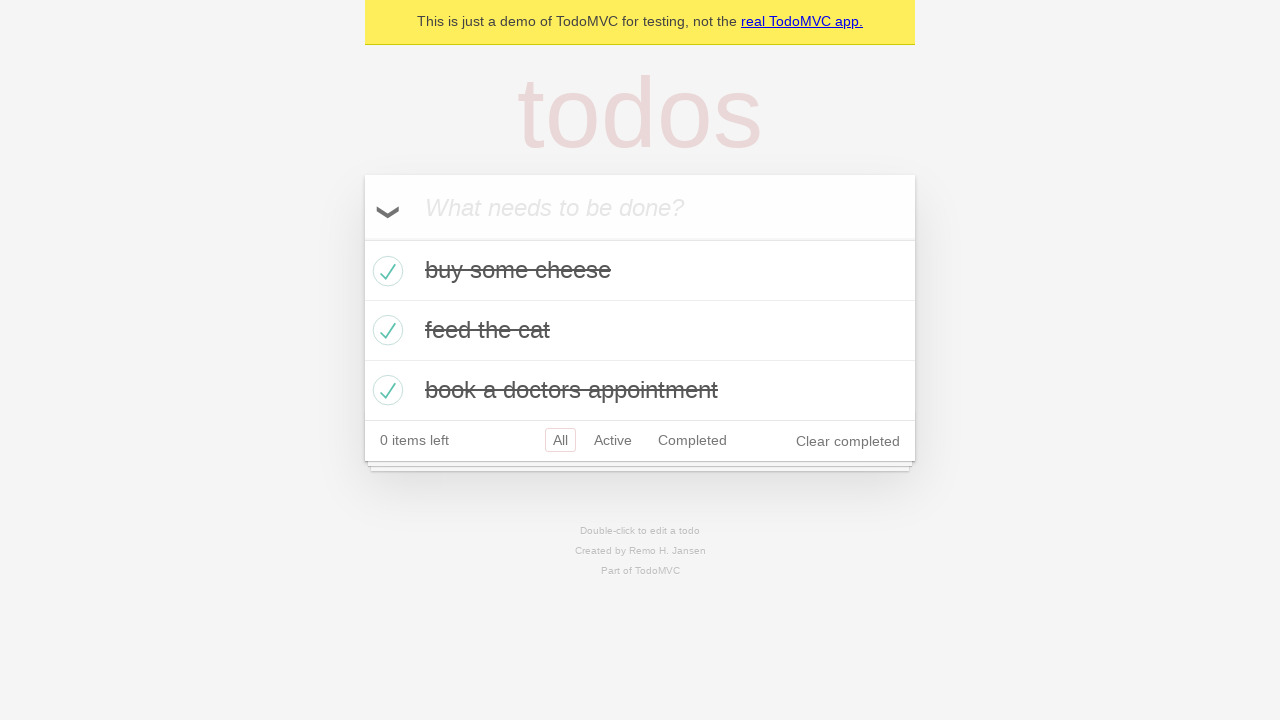

Unchecked the first todo item at (385, 271) on internal:testid=[data-testid="todo-item"s] >> nth=0 >> internal:role=checkbox
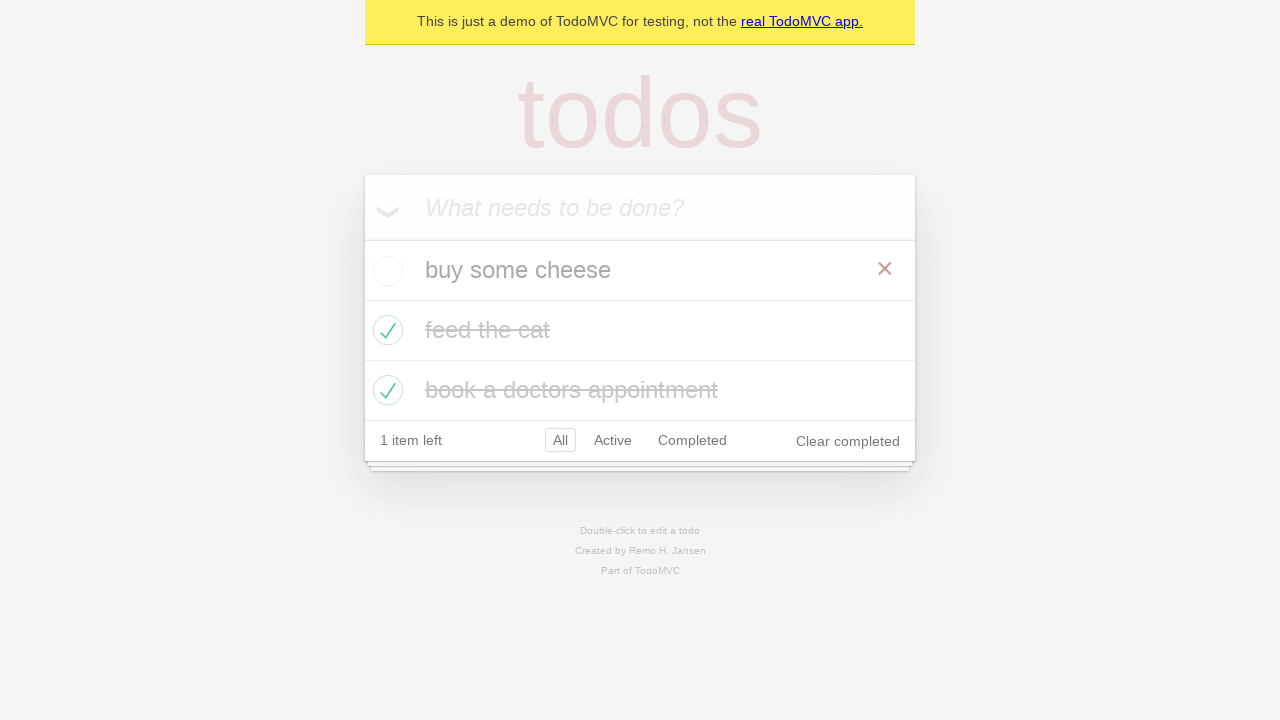

Re-checked the first todo item at (385, 271) on internal:testid=[data-testid="todo-item"s] >> nth=0 >> internal:role=checkbox
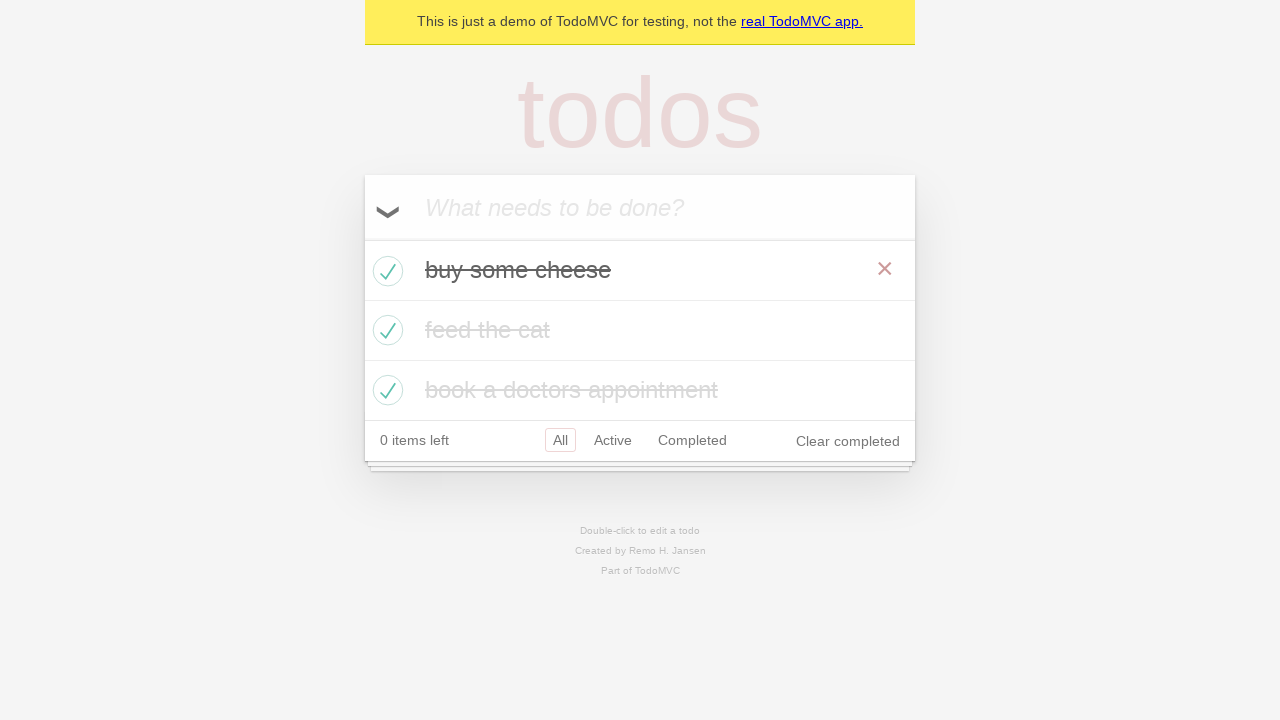

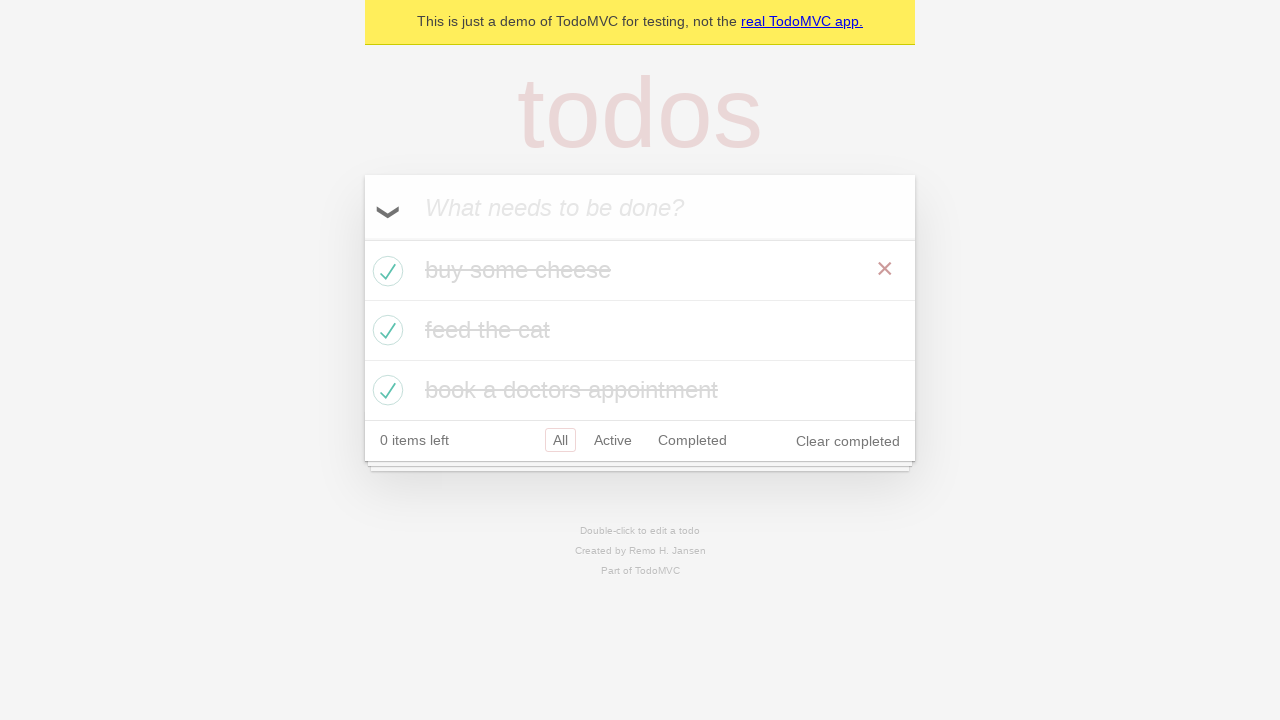